Tests JavaScript information alert by clicking the alert button, accepting the alert, and verifying the success message is displayed.

Starting URL: https://practice.cydeo.com/javascript_alerts

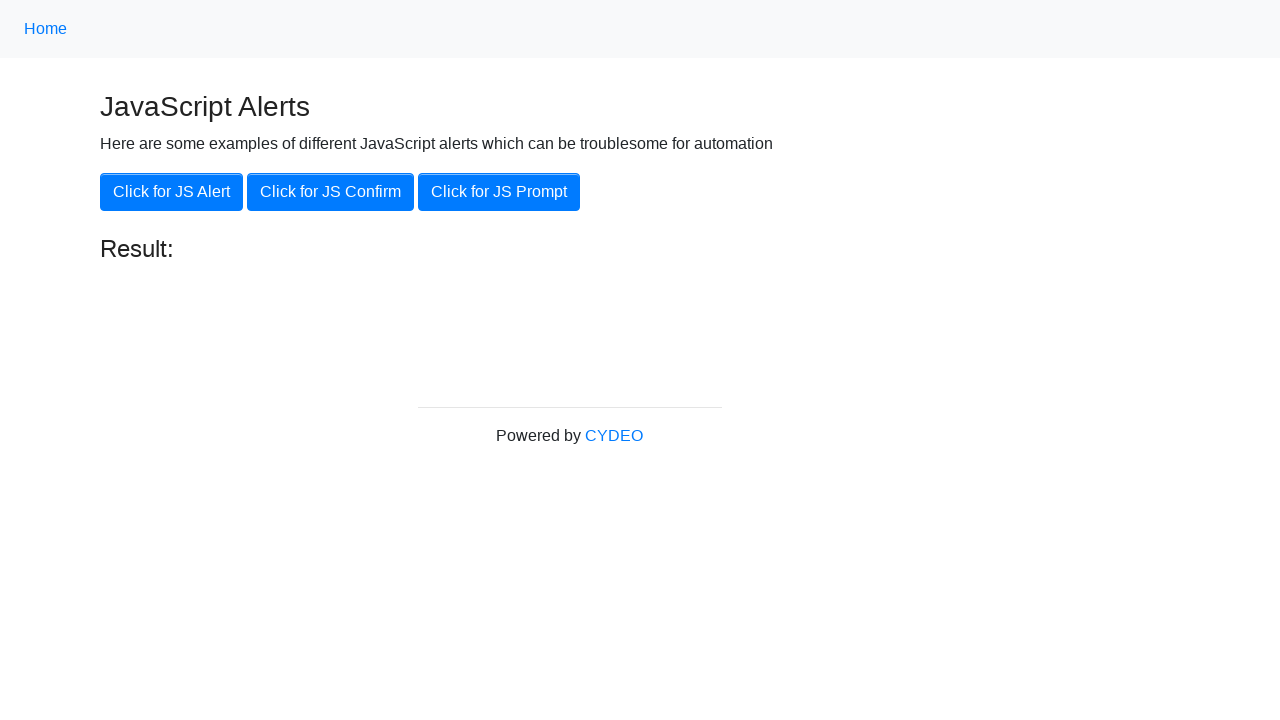

Clicked the 'Click for JS Alert' button at (172, 192) on xpath=//button[.='Click for JS Alert']
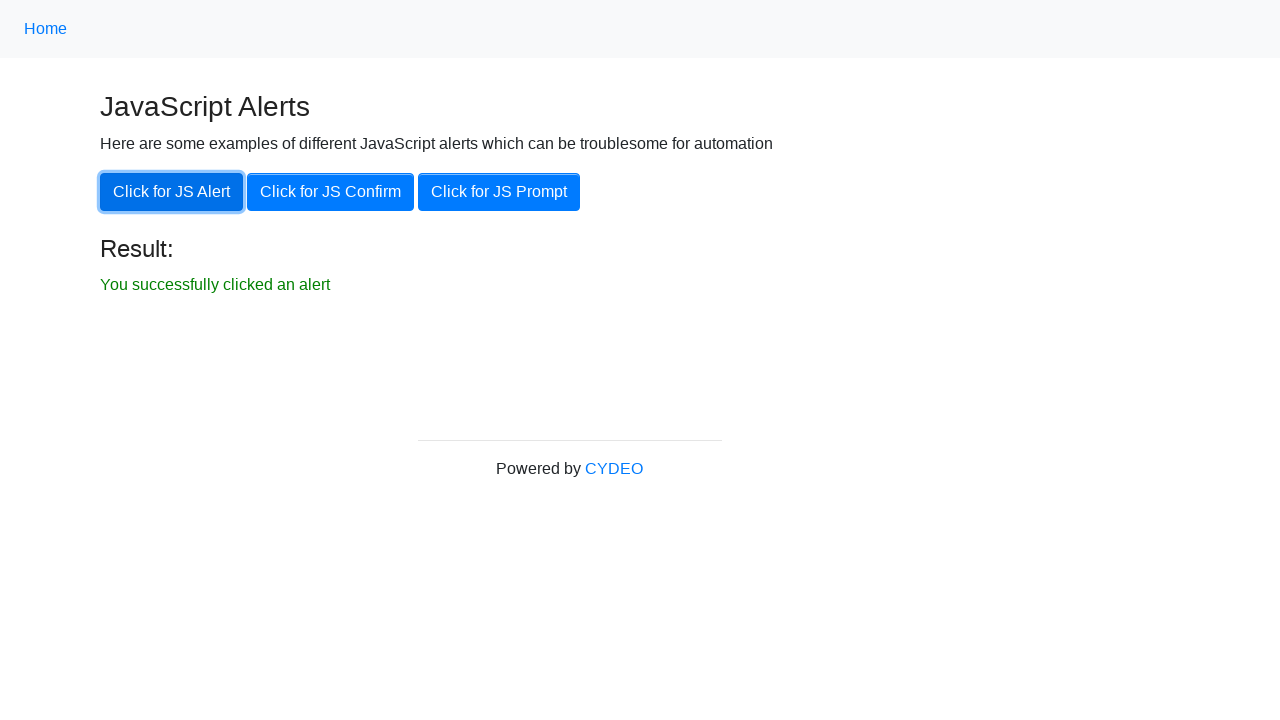

Set up dialog handler to accept alerts
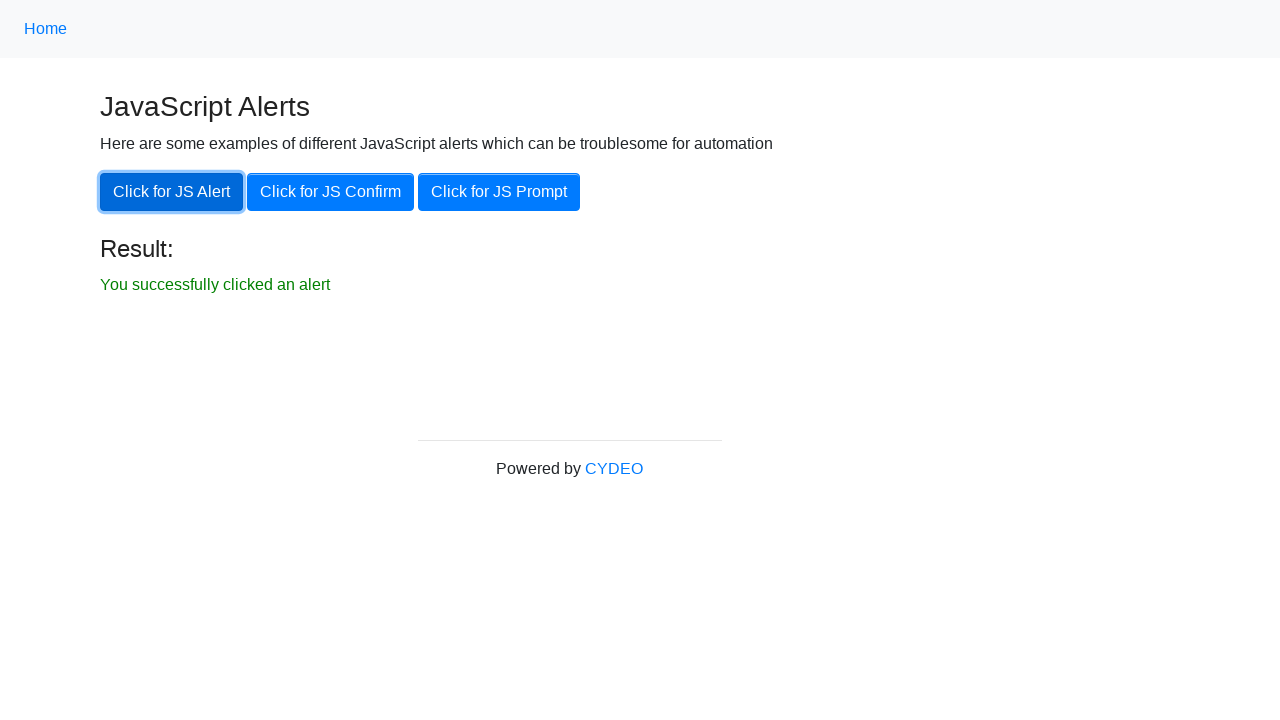

Waited for alert to be processed
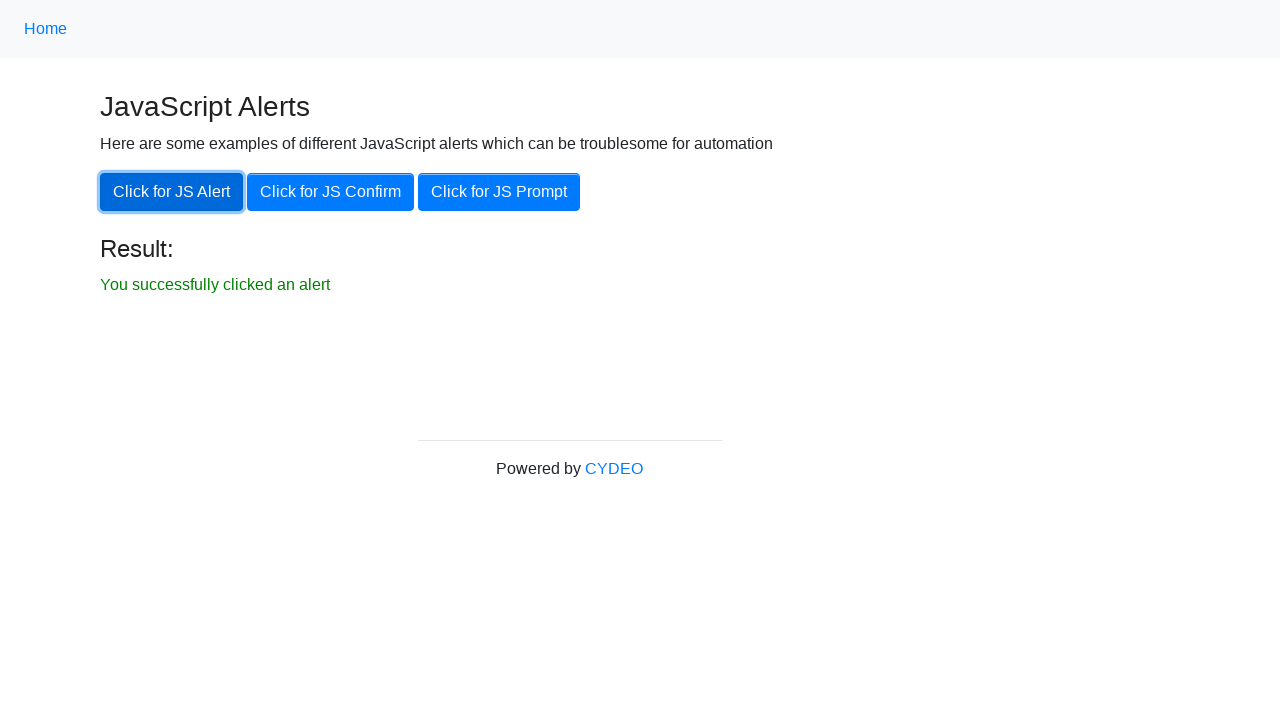

Clicked the alert button again to trigger the JavaScript alert at (172, 192) on xpath=//button[.='Click for JS Alert']
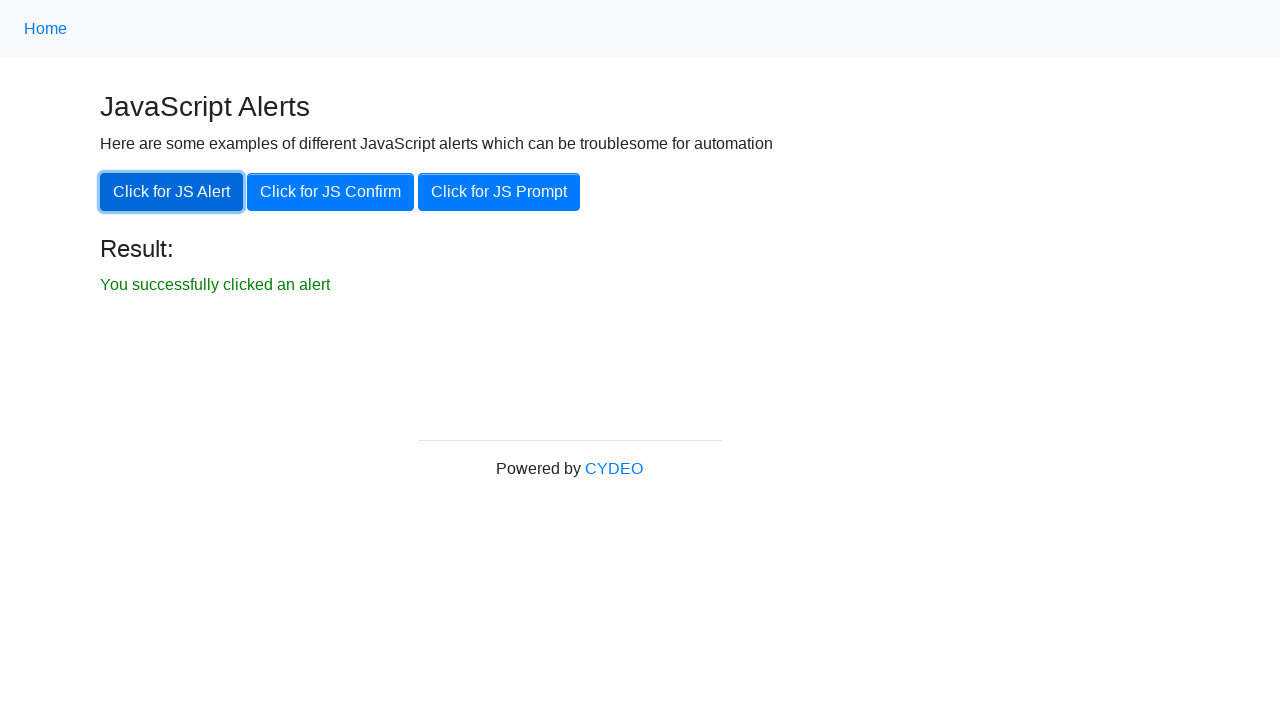

Waited for result message to become visible
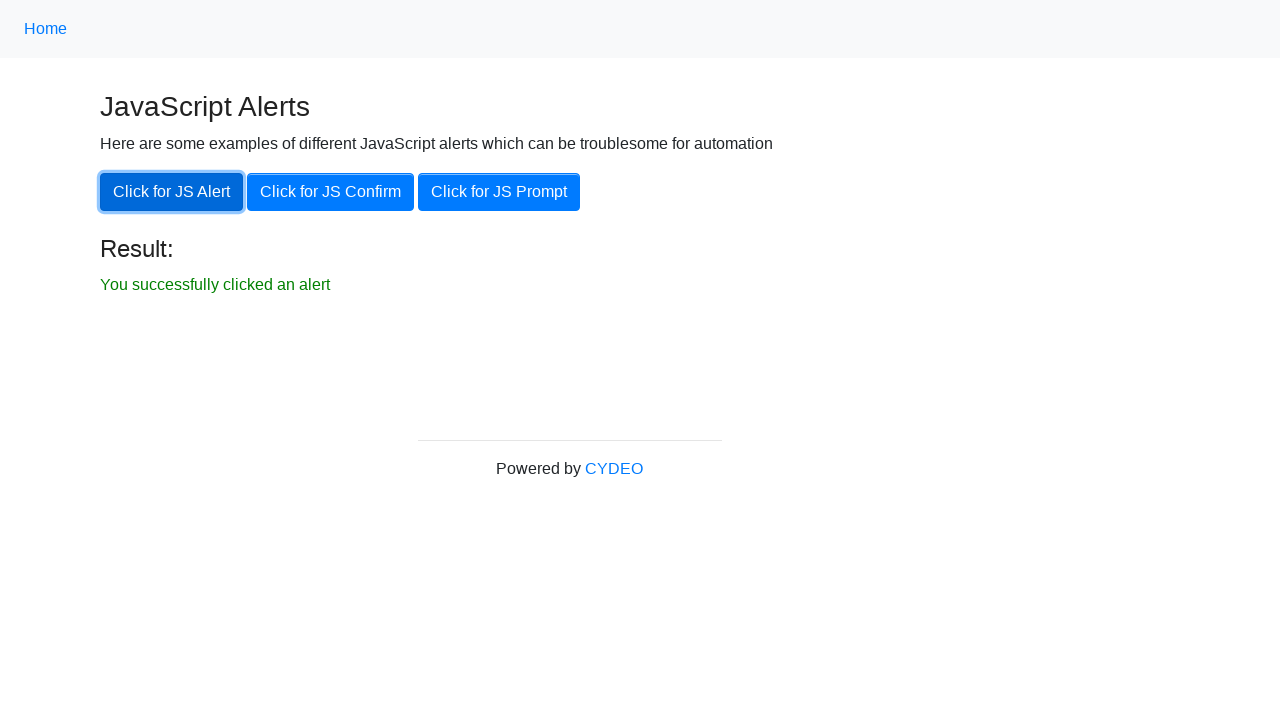

Verified success message displays 'You successfully clicked an alert'
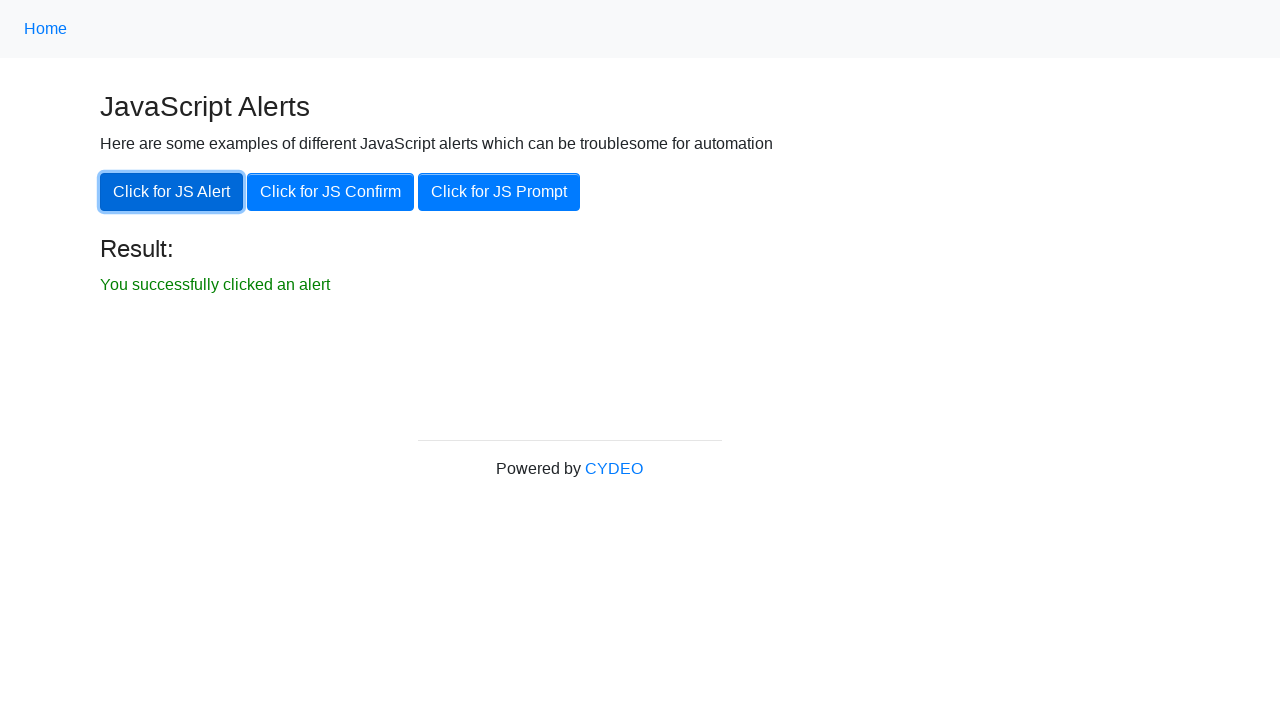

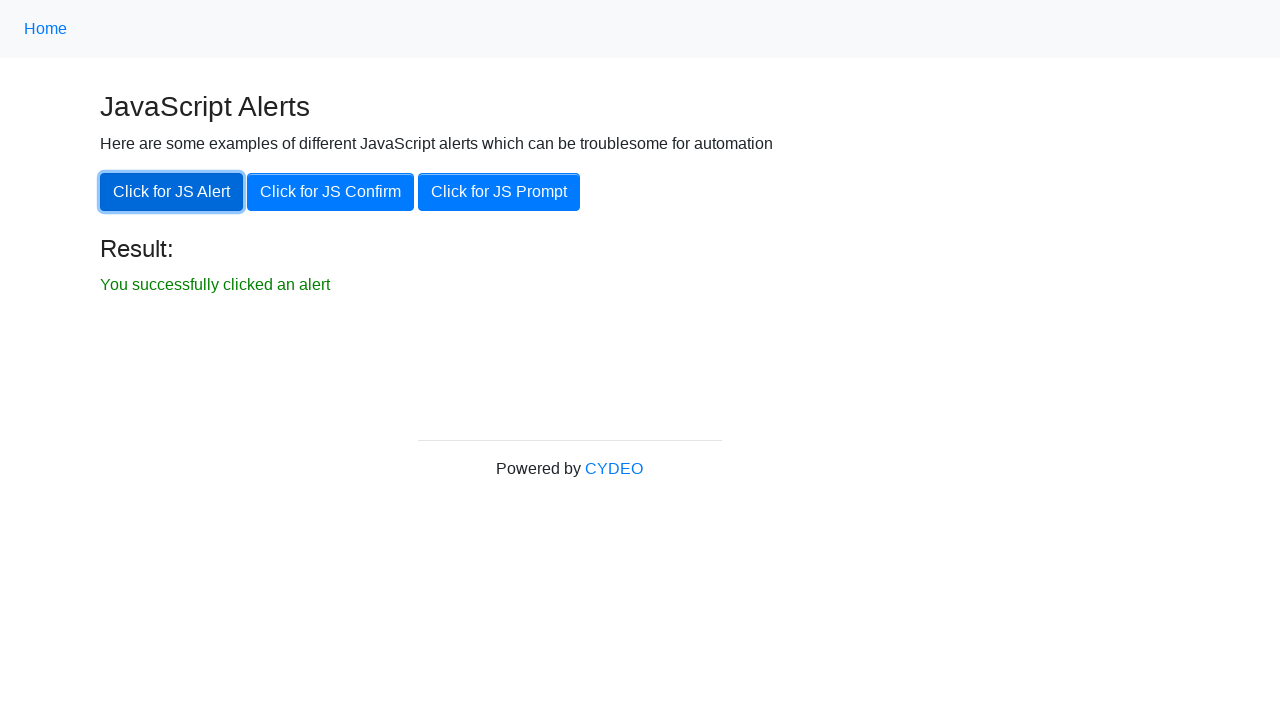